Tests checkbox and radio button interactions on a web form by clicking checkbox2 and radio2 elements.

Starting URL: https://bonigarcia.dev/selenium-webdriver-java/web-form.html

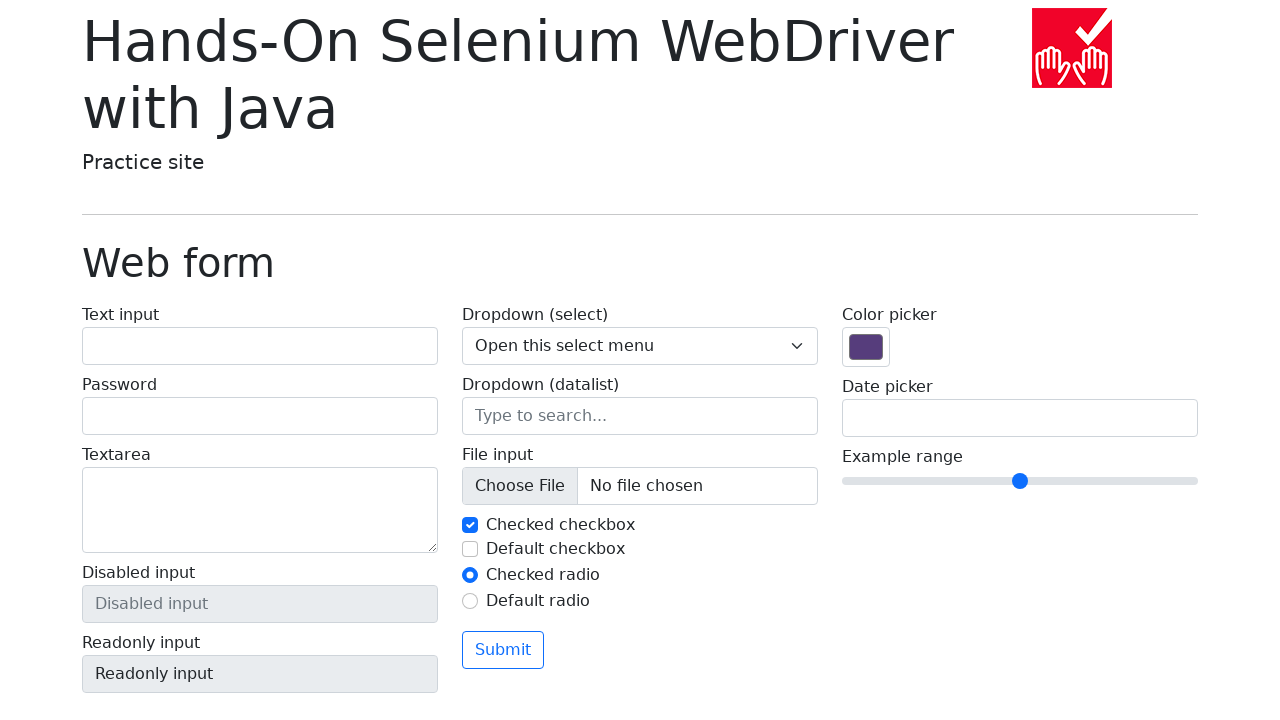

Clicked checkbox2 element at (470, 549) on #my-check-2
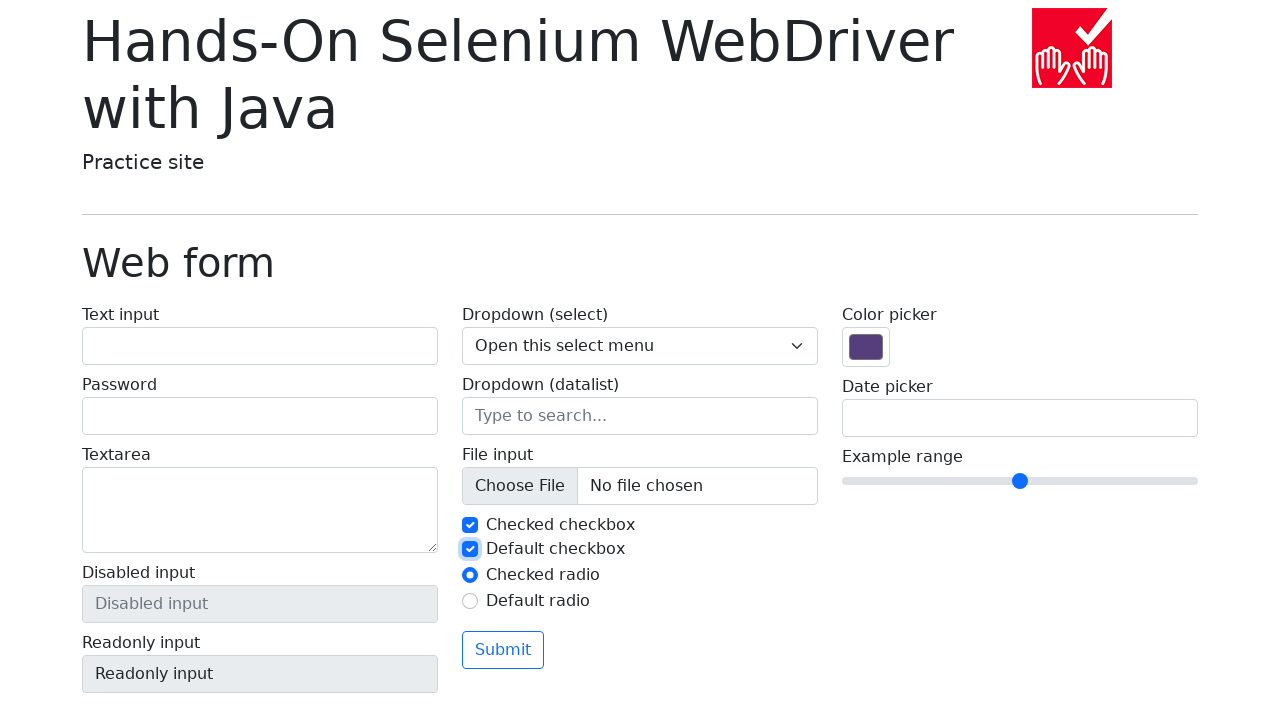

Clicked radio2 element at (470, 601) on #my-radio-2
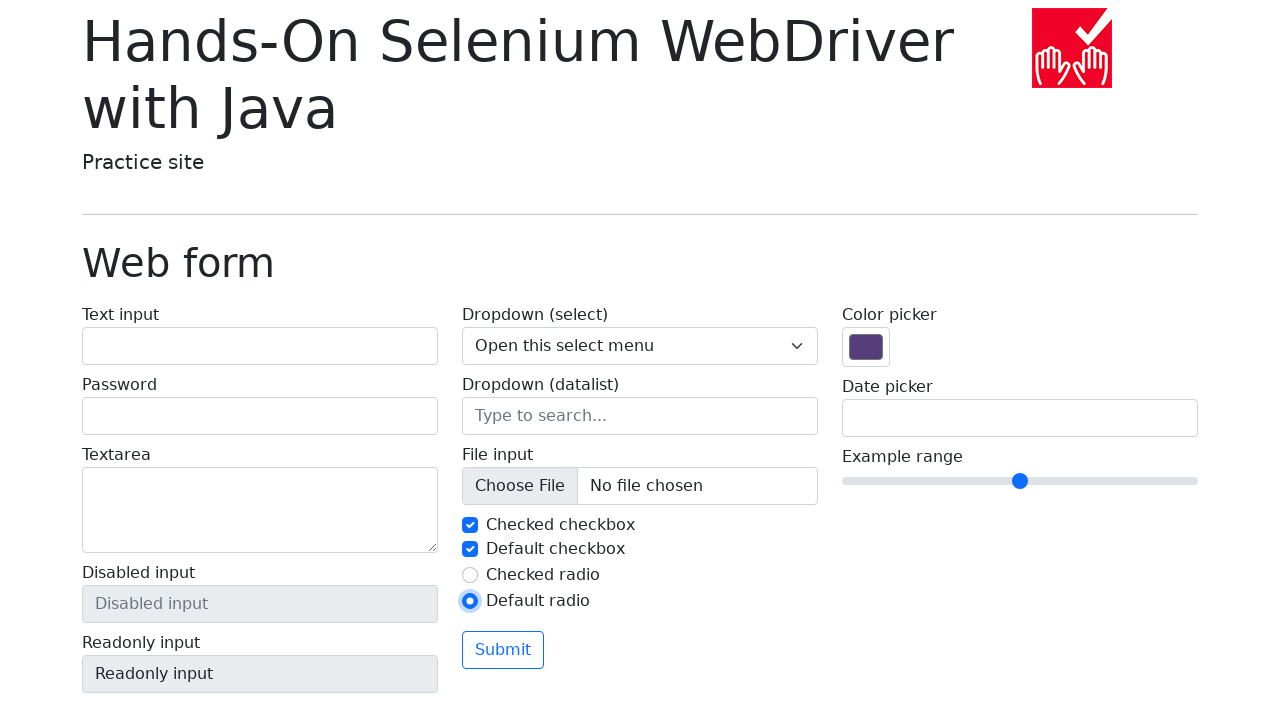

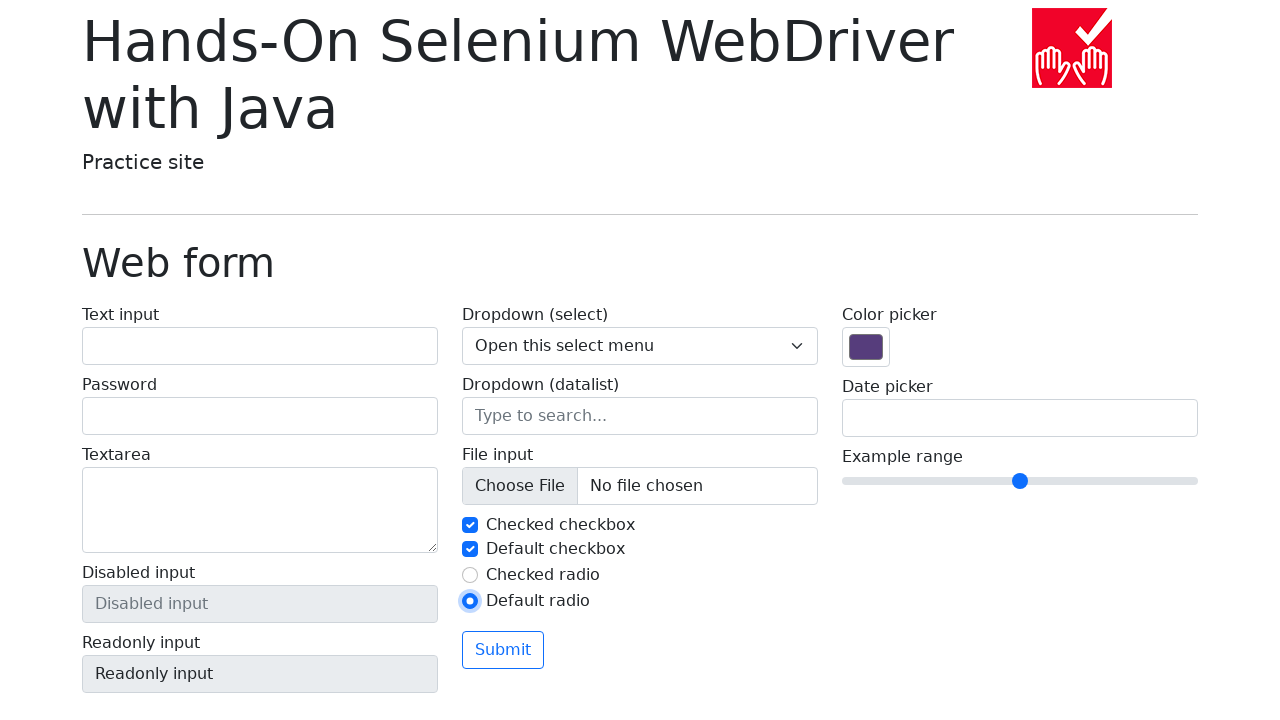